Tests radio button functionality on DemoQA by navigating to the Elements section, clicking on Radio Button tab, and selecting the "Yes" radio option

Starting URL: https://demoqa.com/

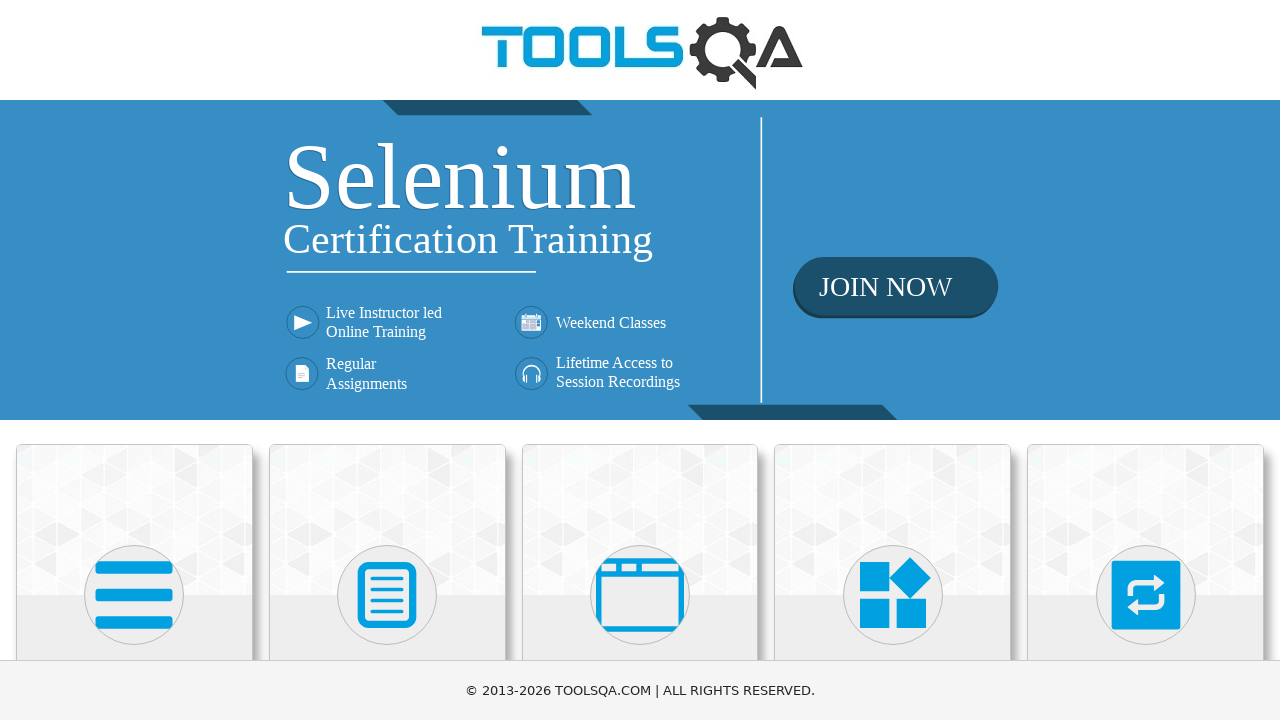

Clicked on Elements section at (134, 360) on text=Elements
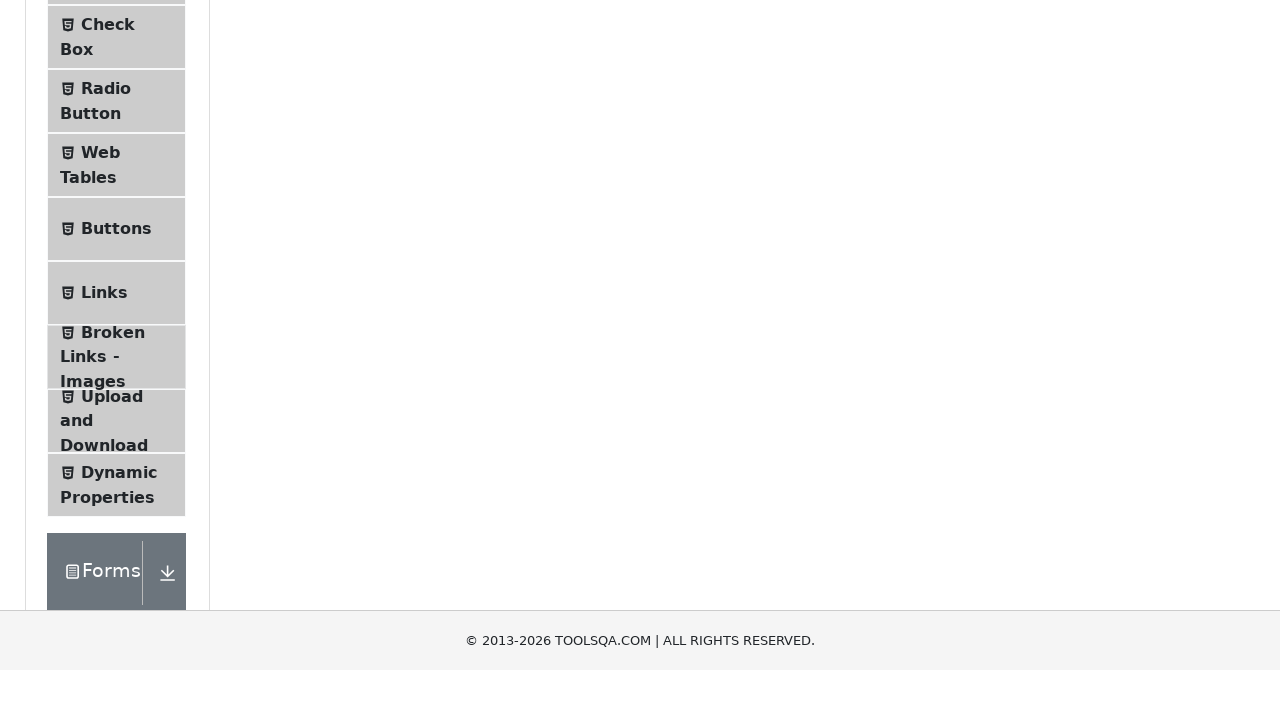

Clicked on Radio Button tab at (106, 376) on text=Radio Button
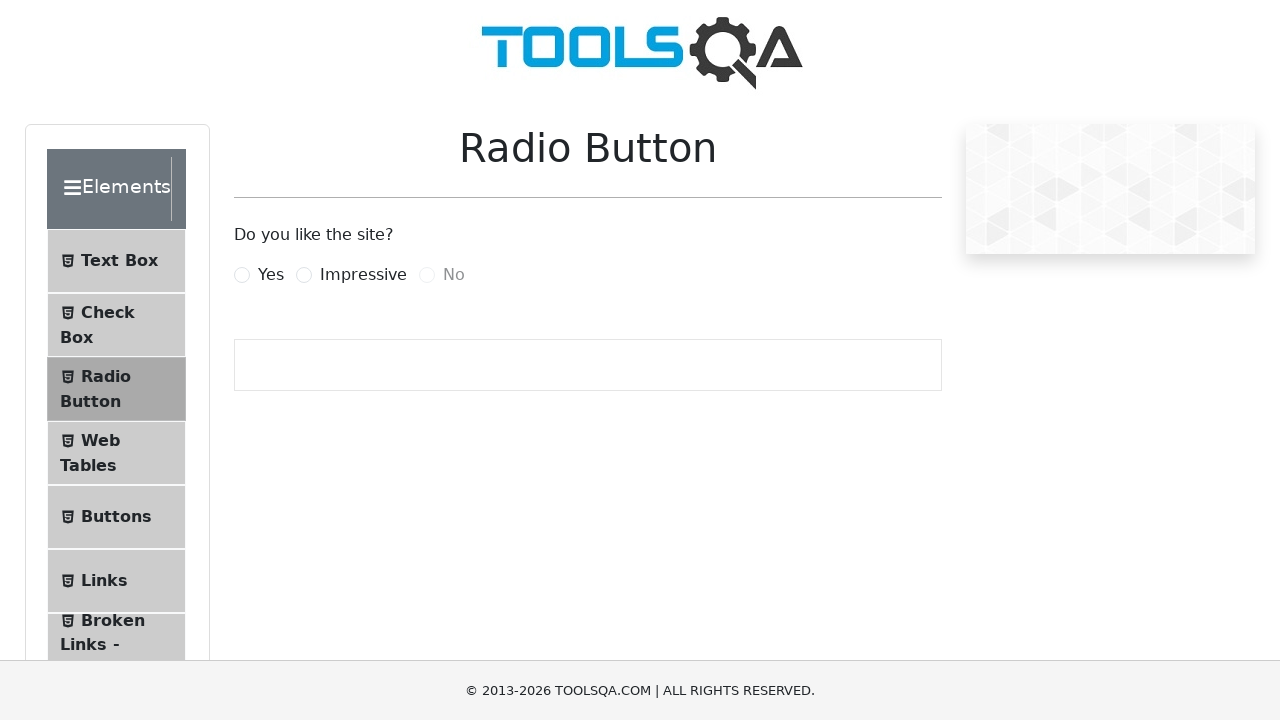

Selected the 'Yes' radio button option at (242, 275) on internal:label="Yes"i
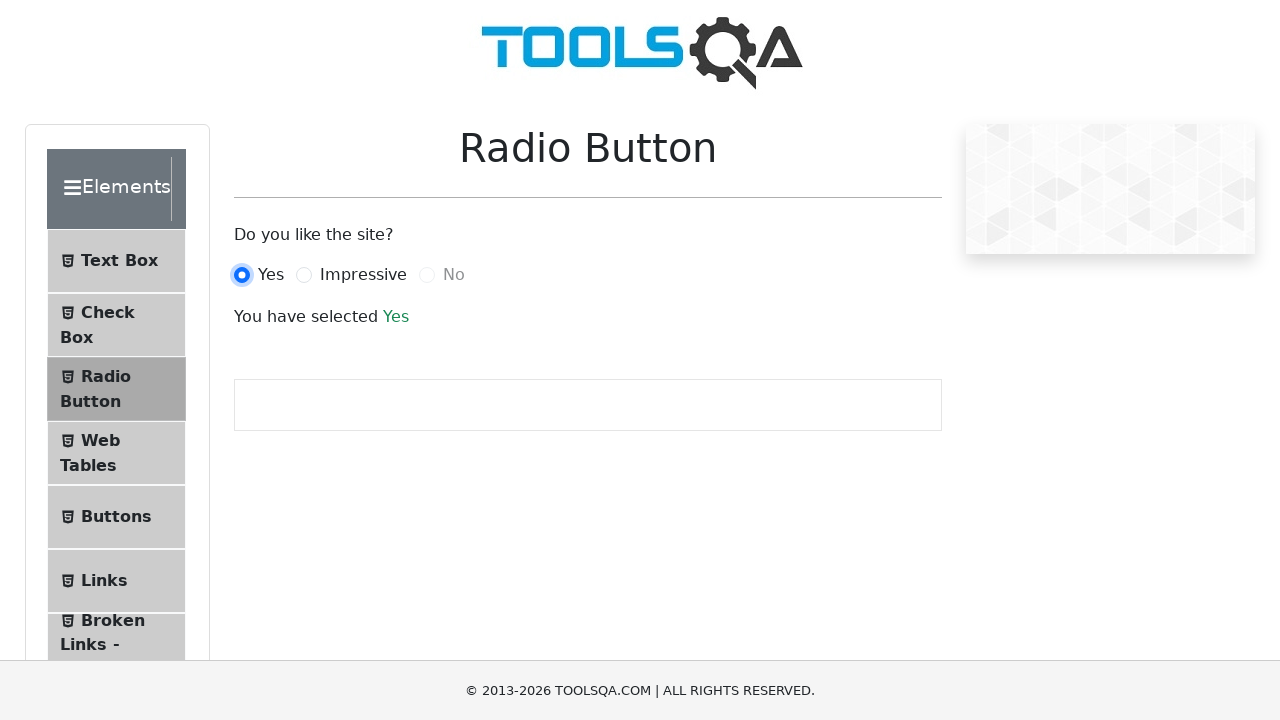

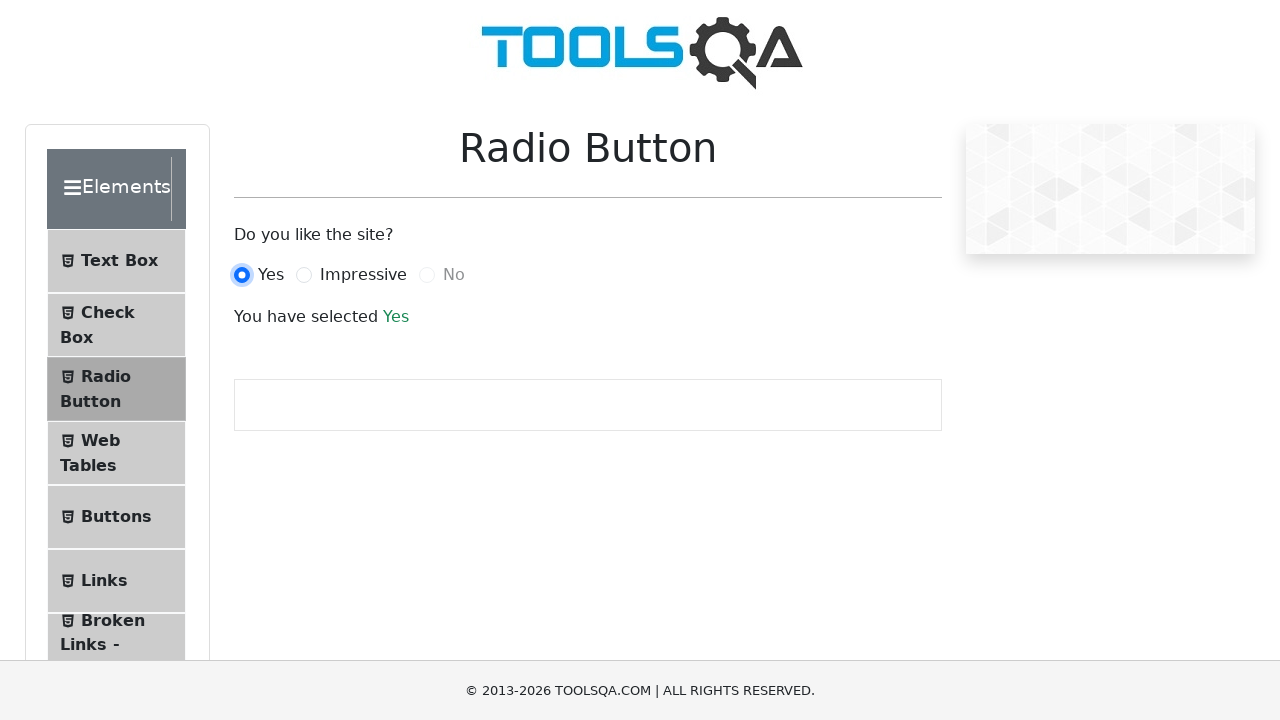